Tests keyboard interactions by sending various key presses (Enter, Arrow Down, and letter 'A') to a key press detection page

Starting URL: https://the-internet.herokuapp.com/key_presses

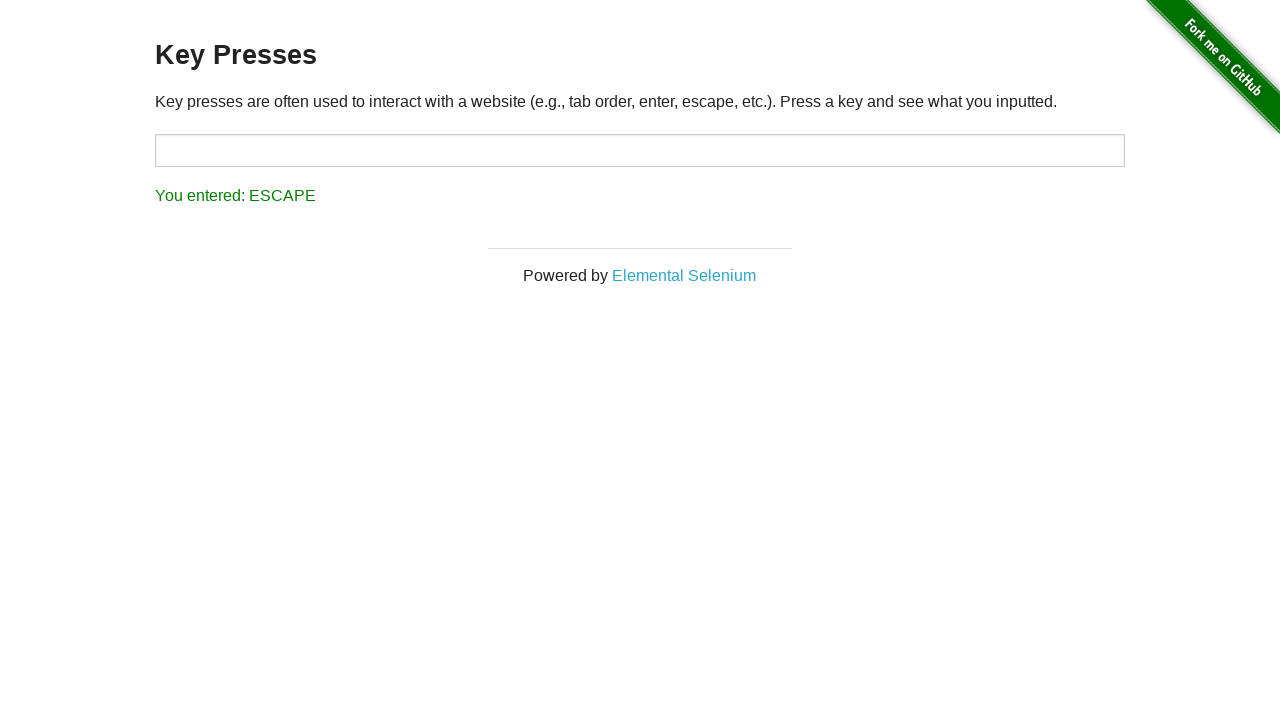

Pressed Enter key
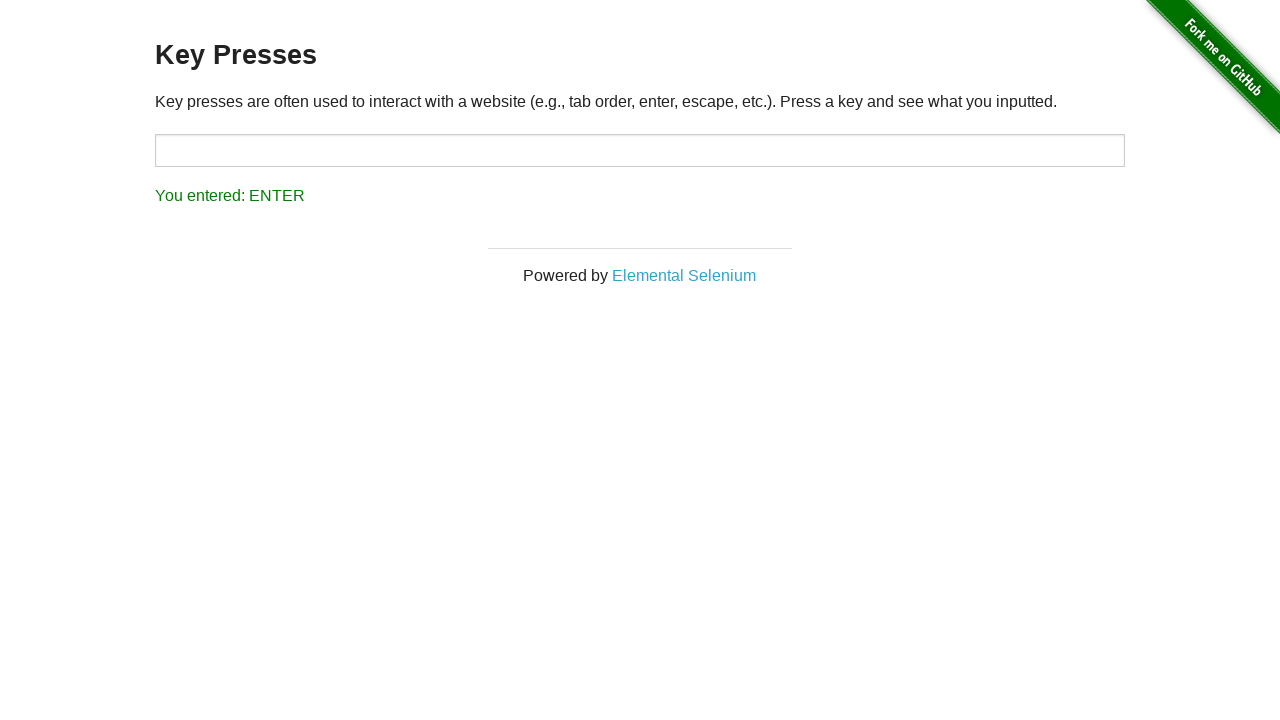

Pressed Arrow Down key
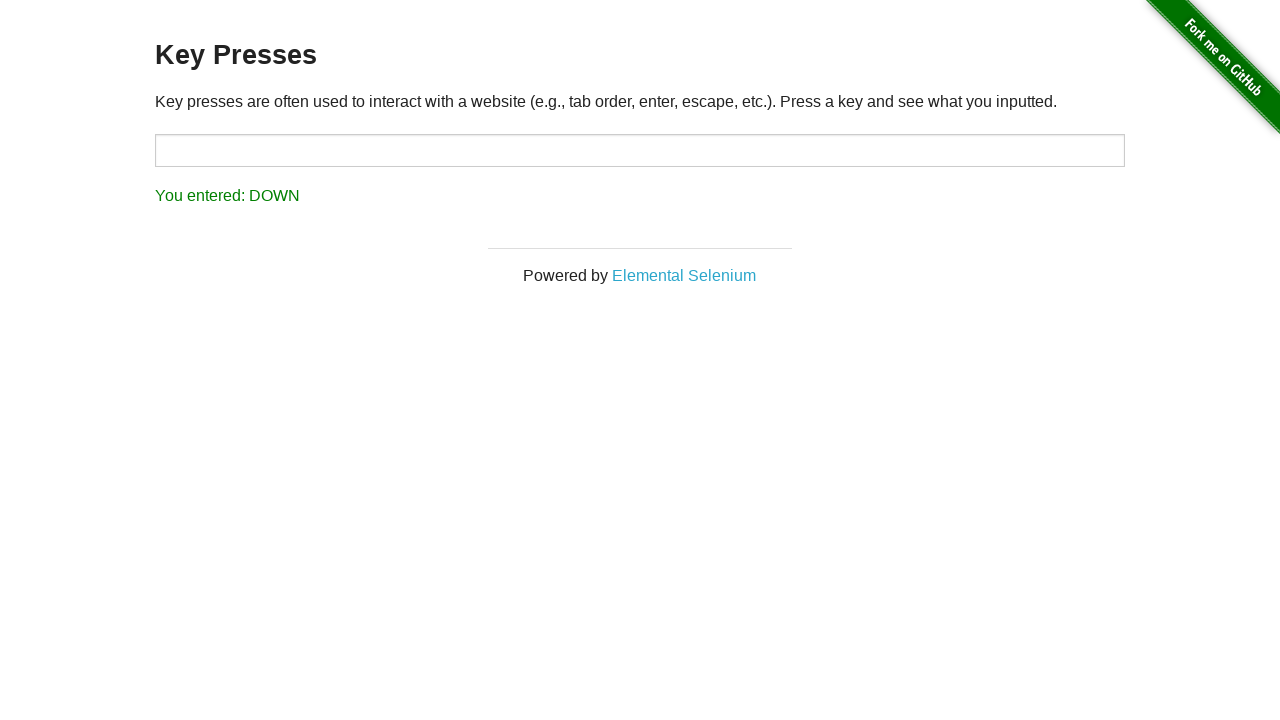

Pressed 'A' key
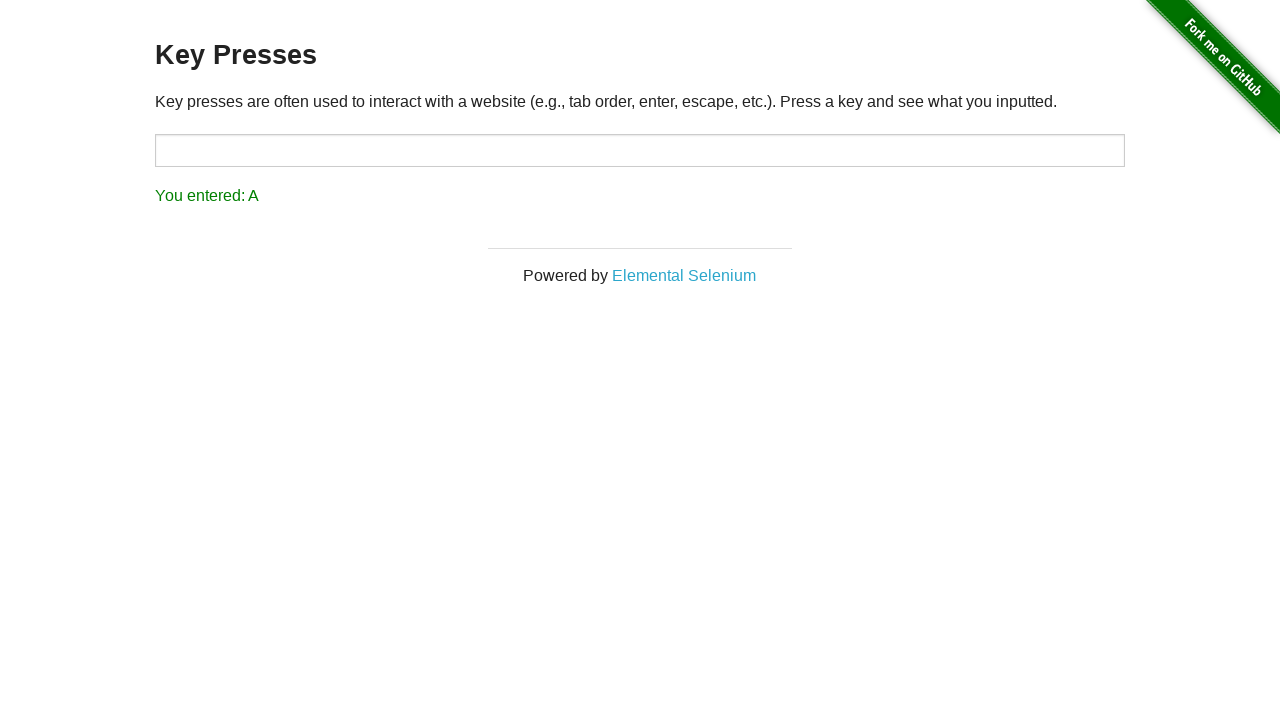

Result element displayed showing pressed key
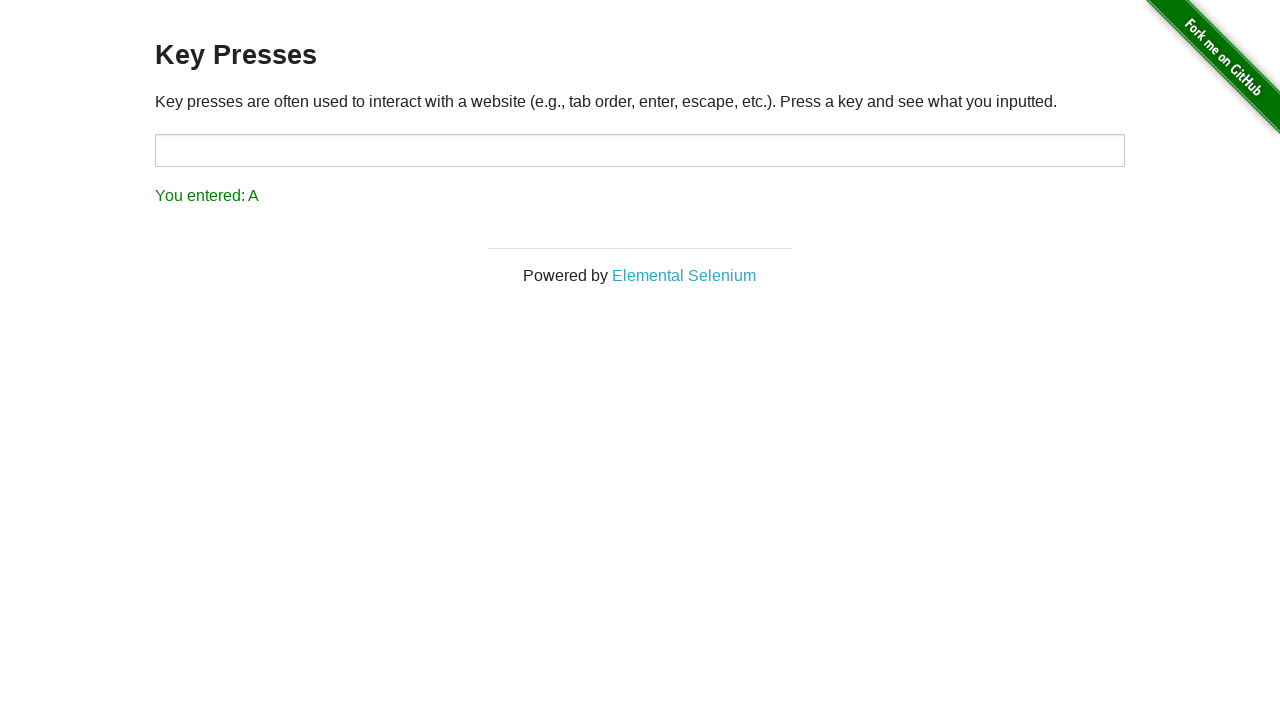

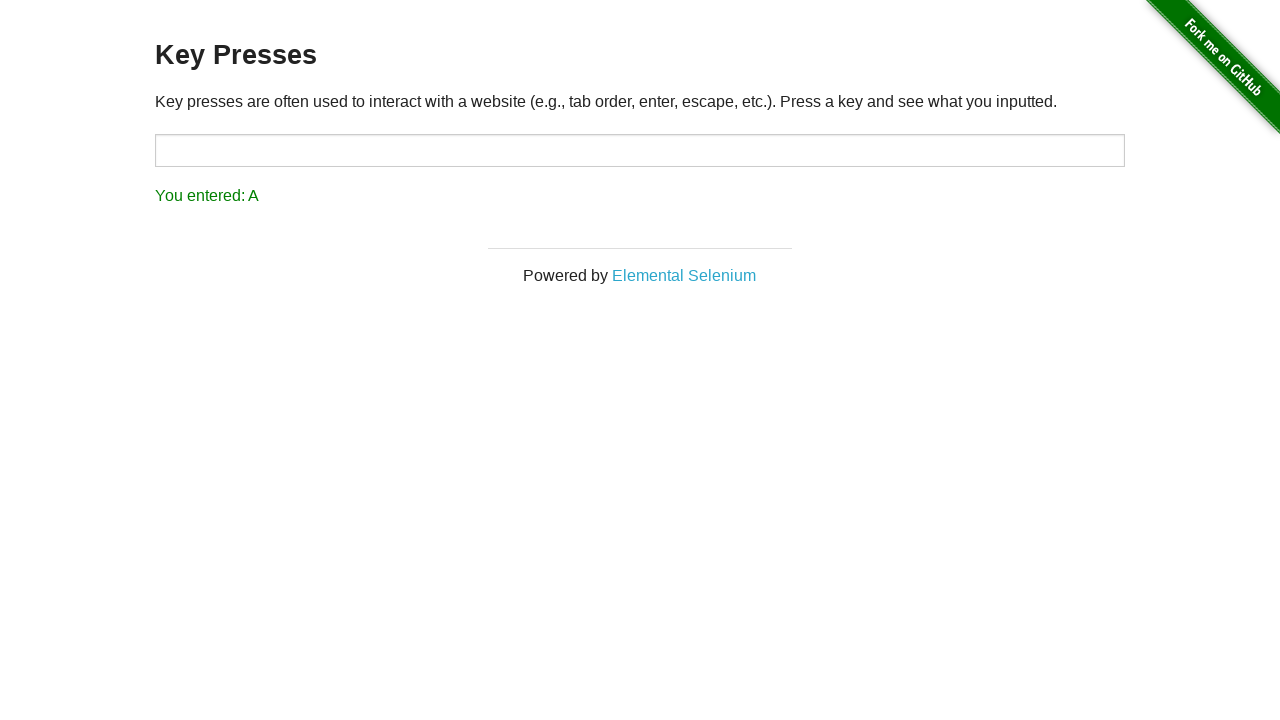